Tests the search functionality on Python.org by entering "pycon" as a search query and submitting the form

Starting URL: https://www.python.org

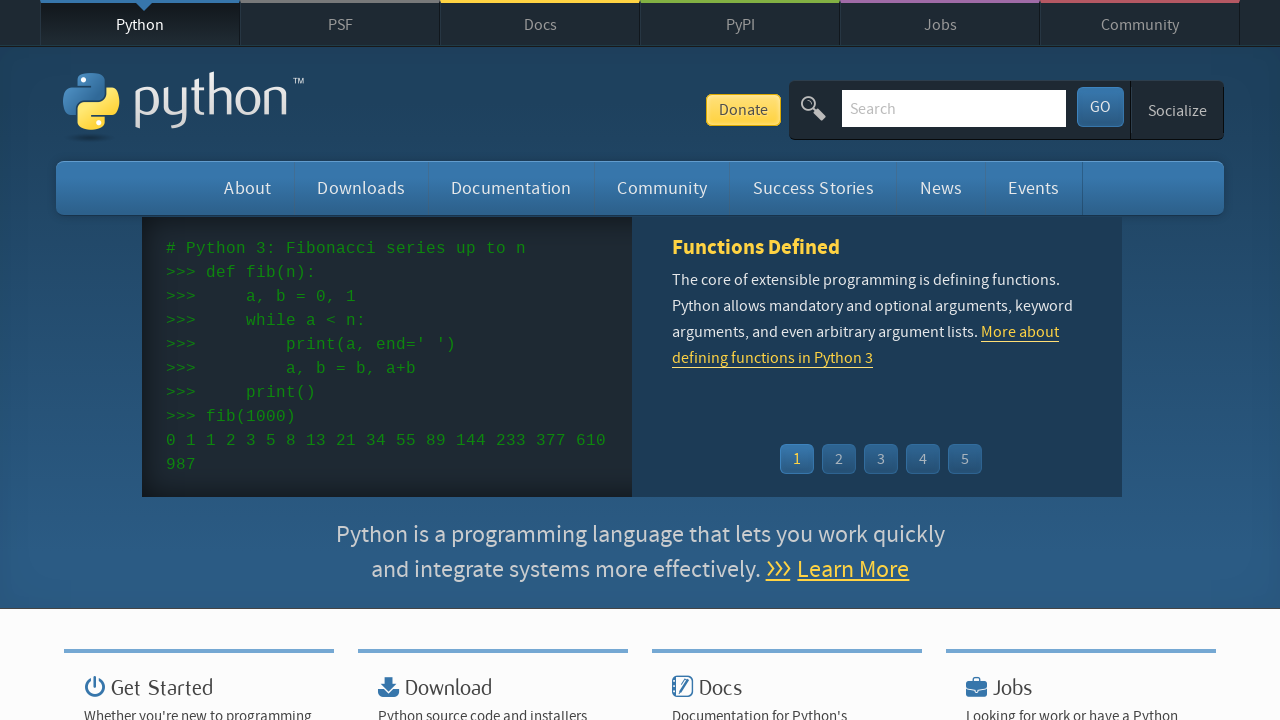

Filled search box with 'pycon' query on input[name='q']
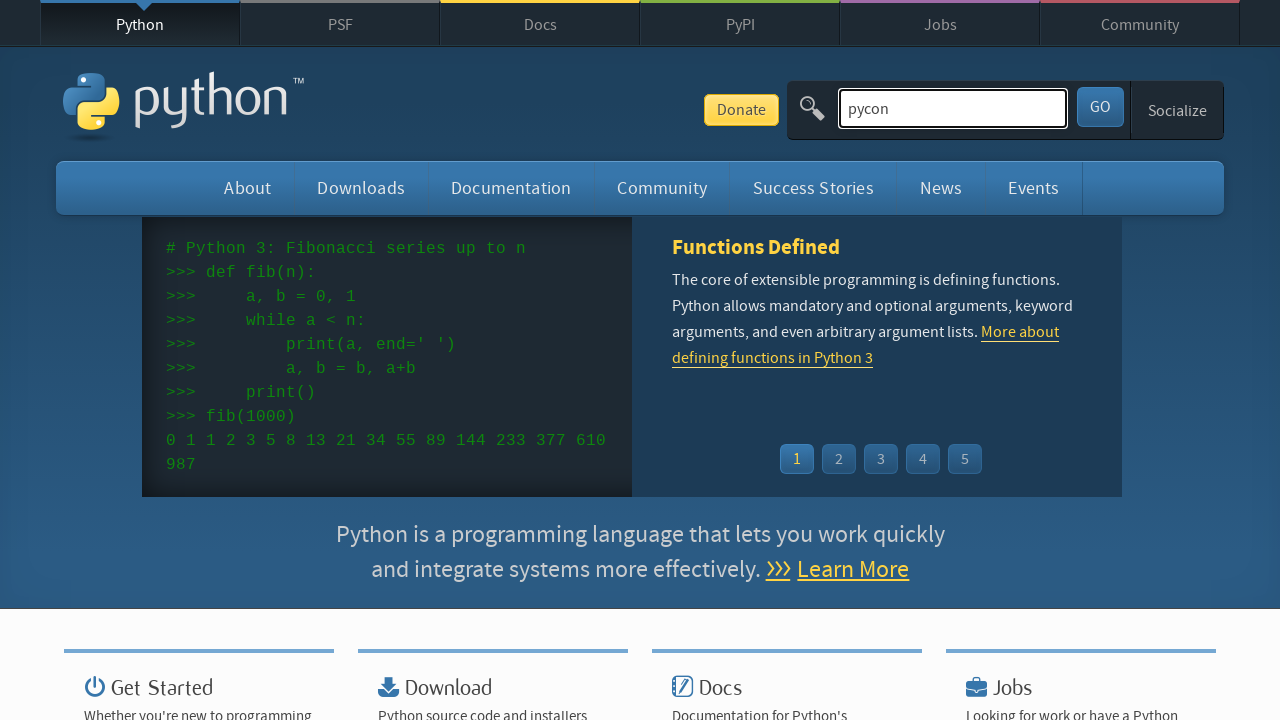

Pressed Enter to submit search form on input[name='q']
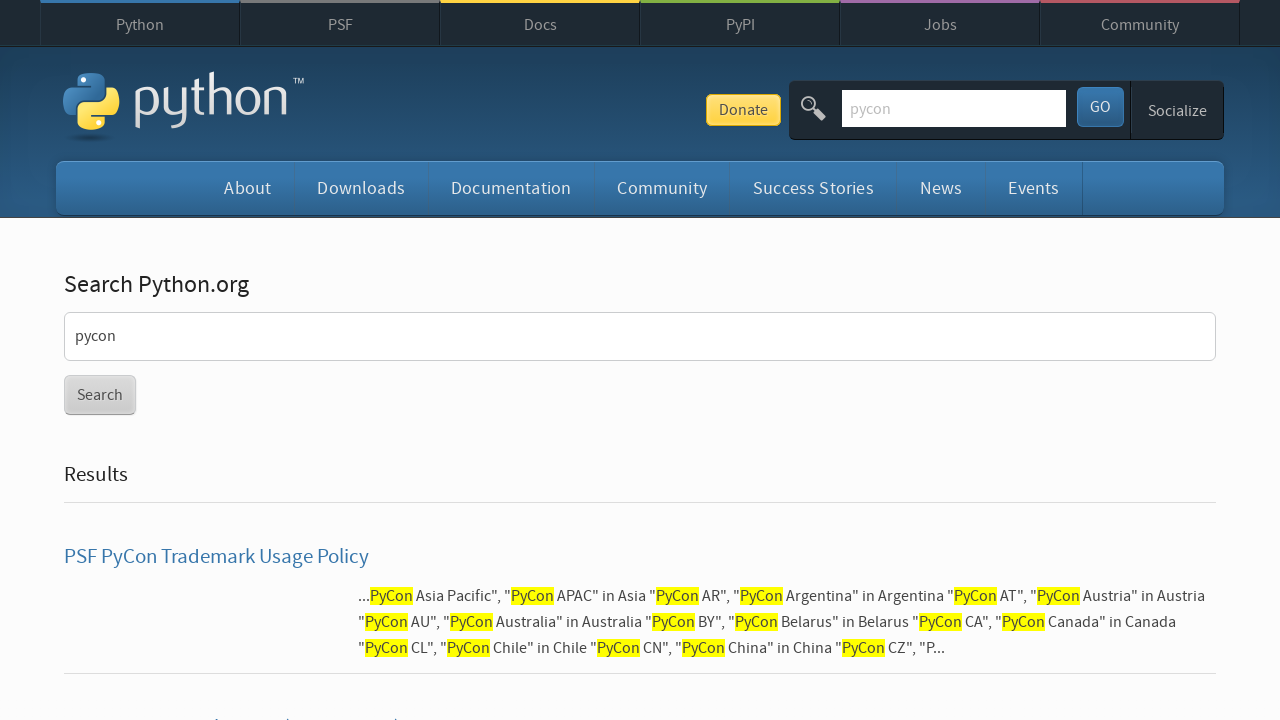

Search results page loaded successfully
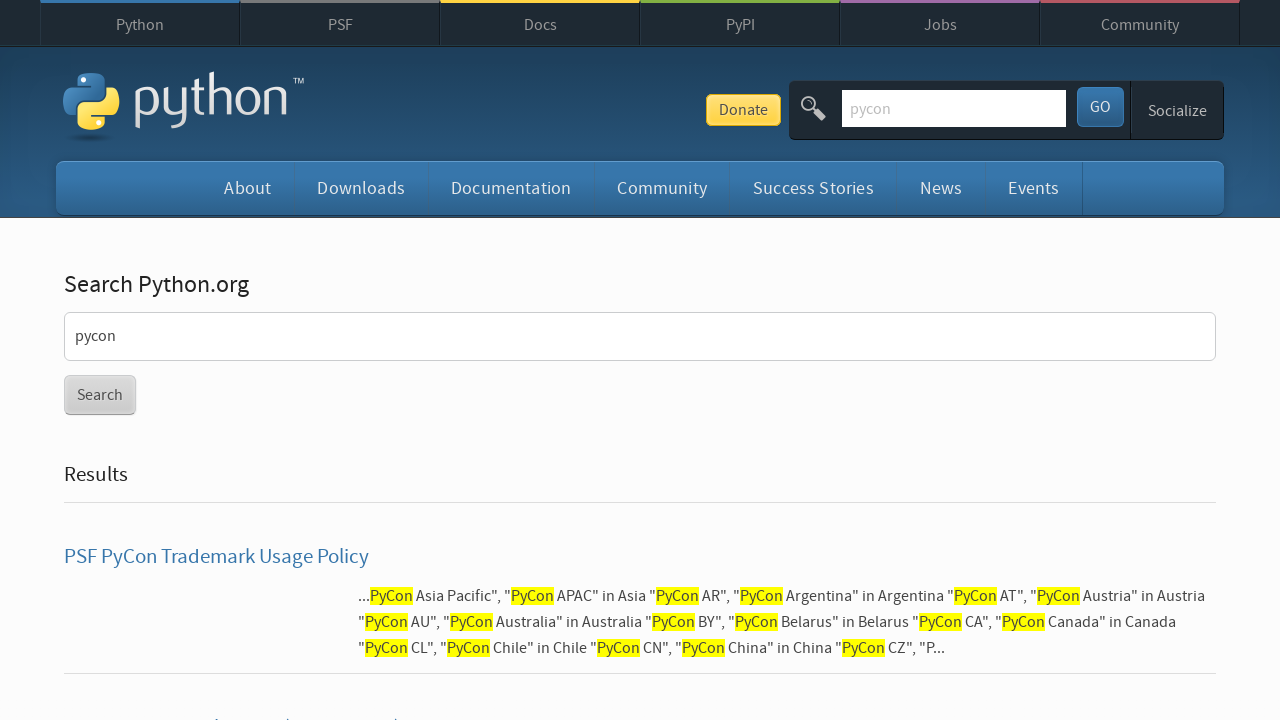

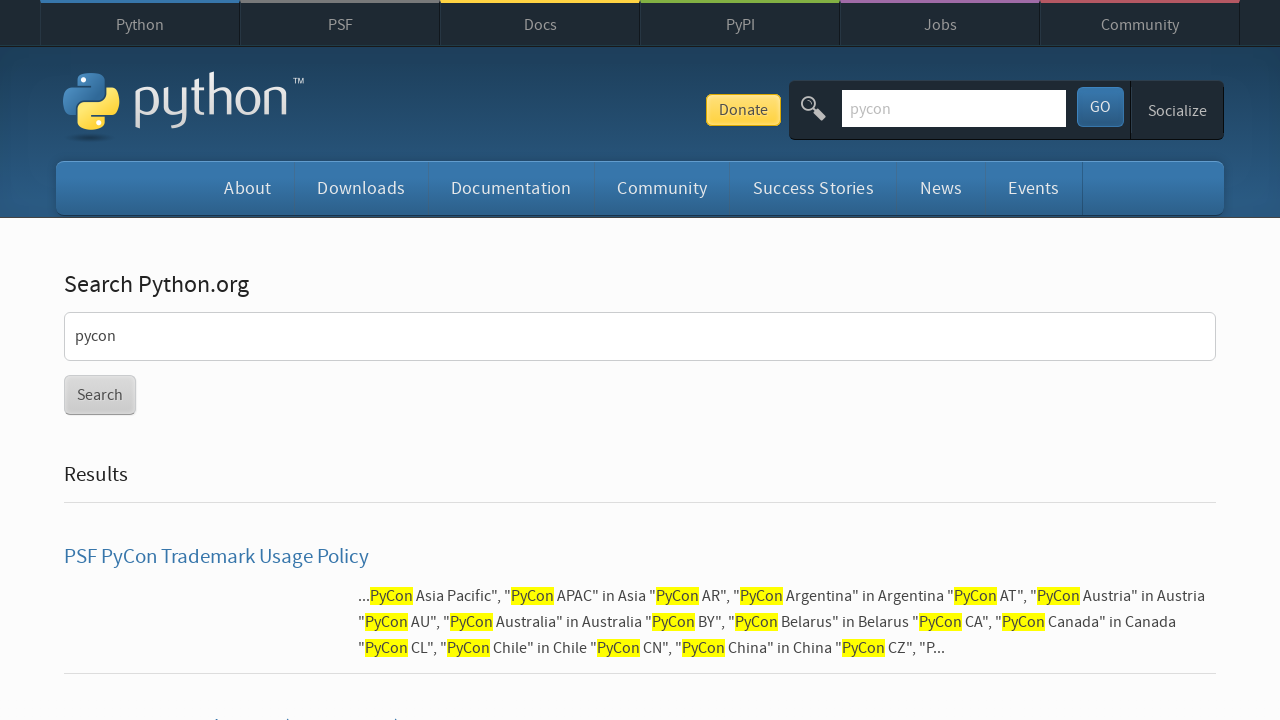